Tests dismissing a JavaScript prompt dialog box on W3Schools try-it editor and verifies the cancellation text appears

Starting URL: https://www.w3schools.com/js/tryit.asp?filename=tryjs_prompt

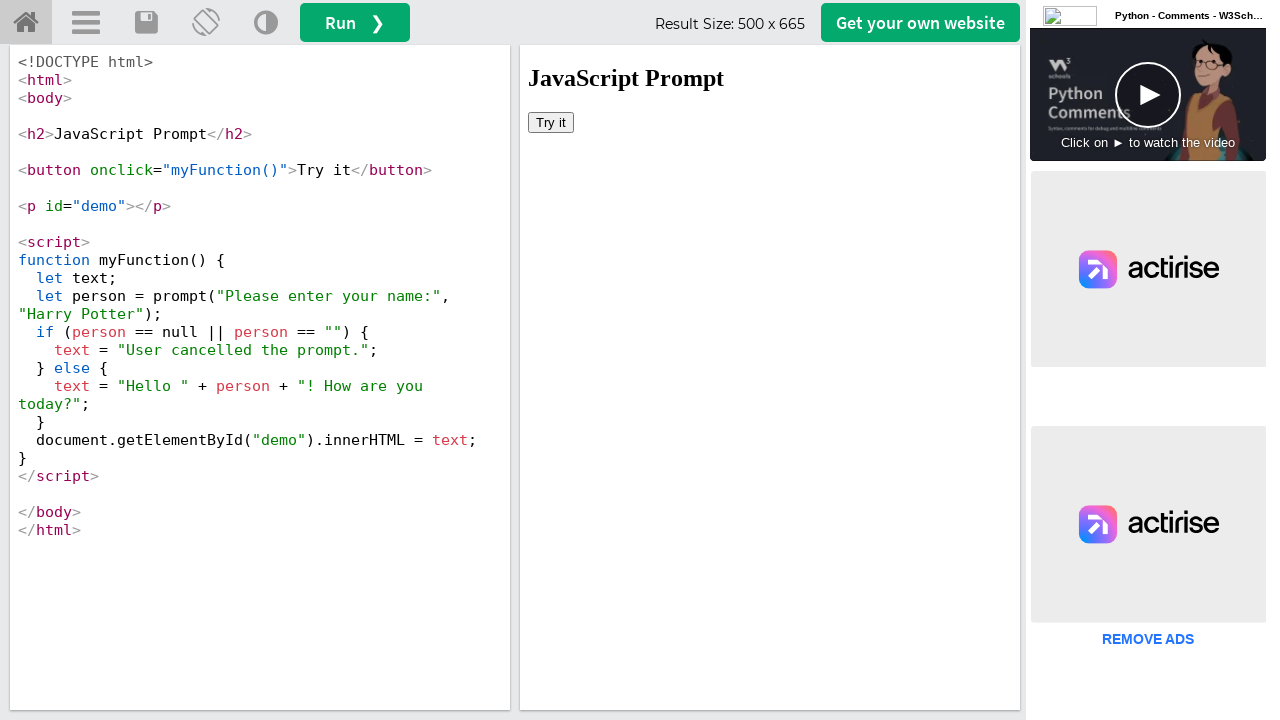

Clicked 'Try it' button in iframe to trigger prompt dialog at (551, 122) on iframe[name='iframeResult'] >> internal:control=enter-frame >> xpath=//button[te
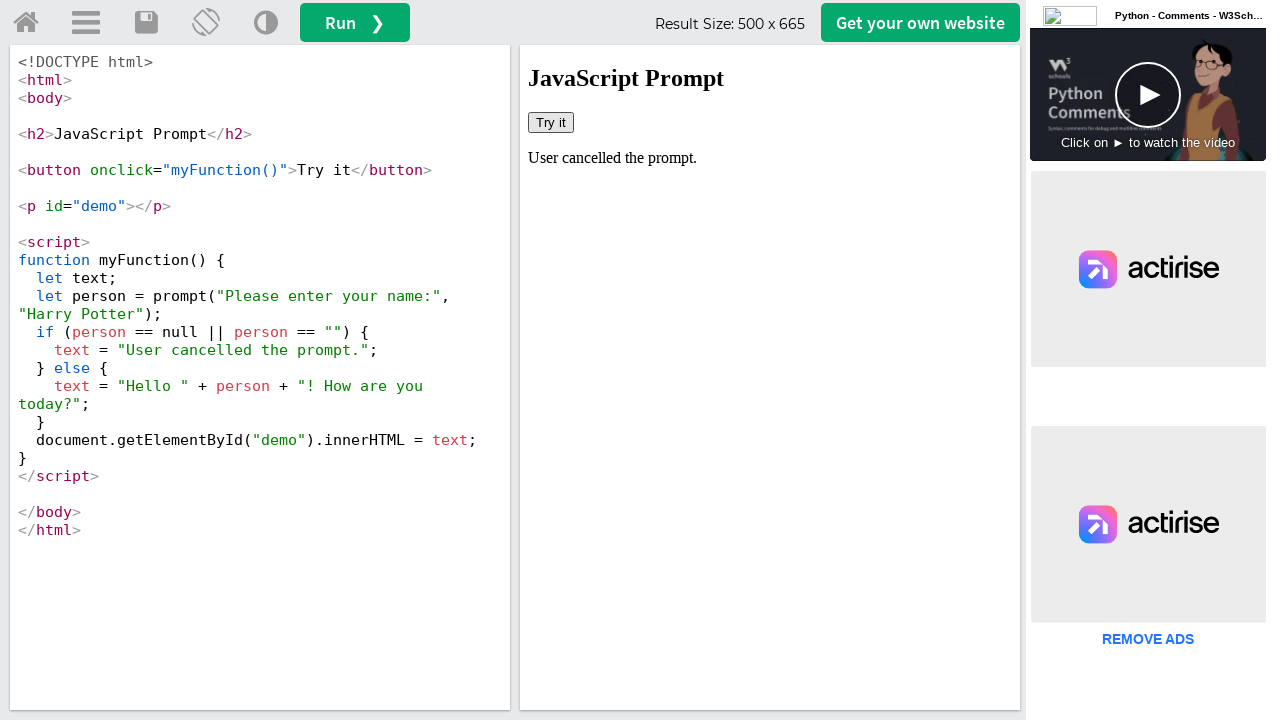

Set up dialog handler to dismiss prompt dialog
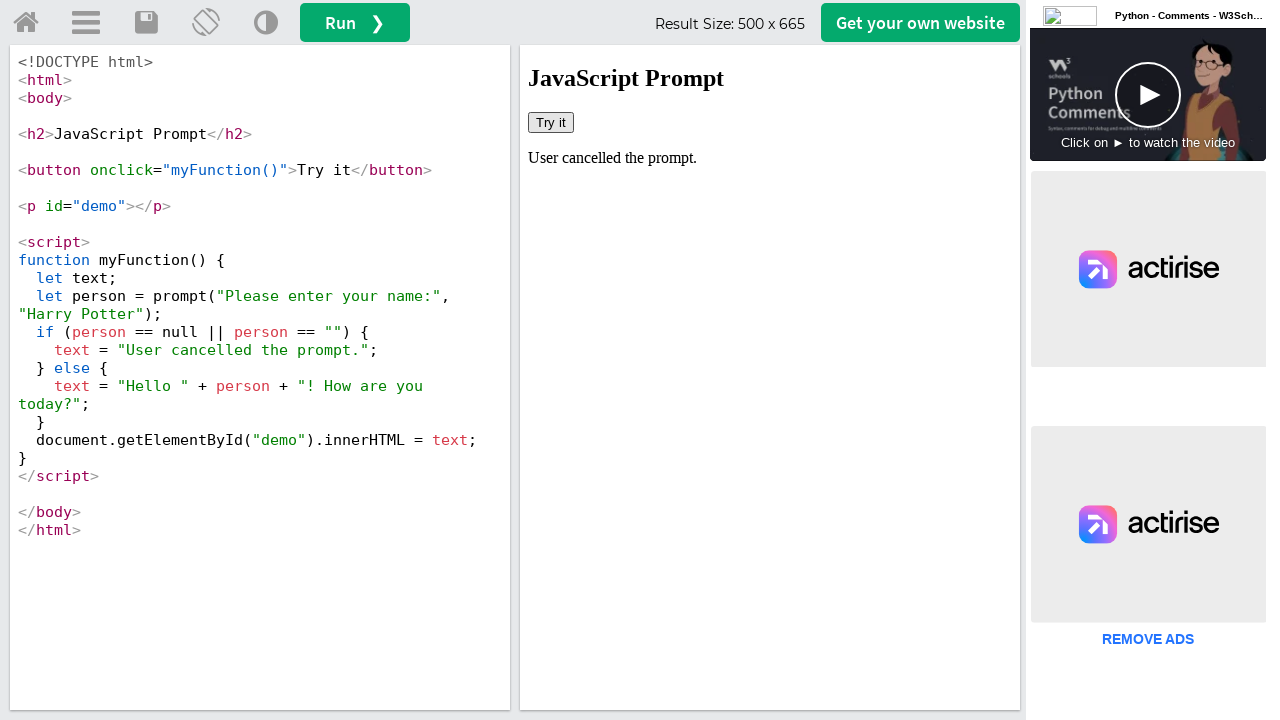

Verified cancellation text 'cancelled the prompt' appeared after dismissing dialog
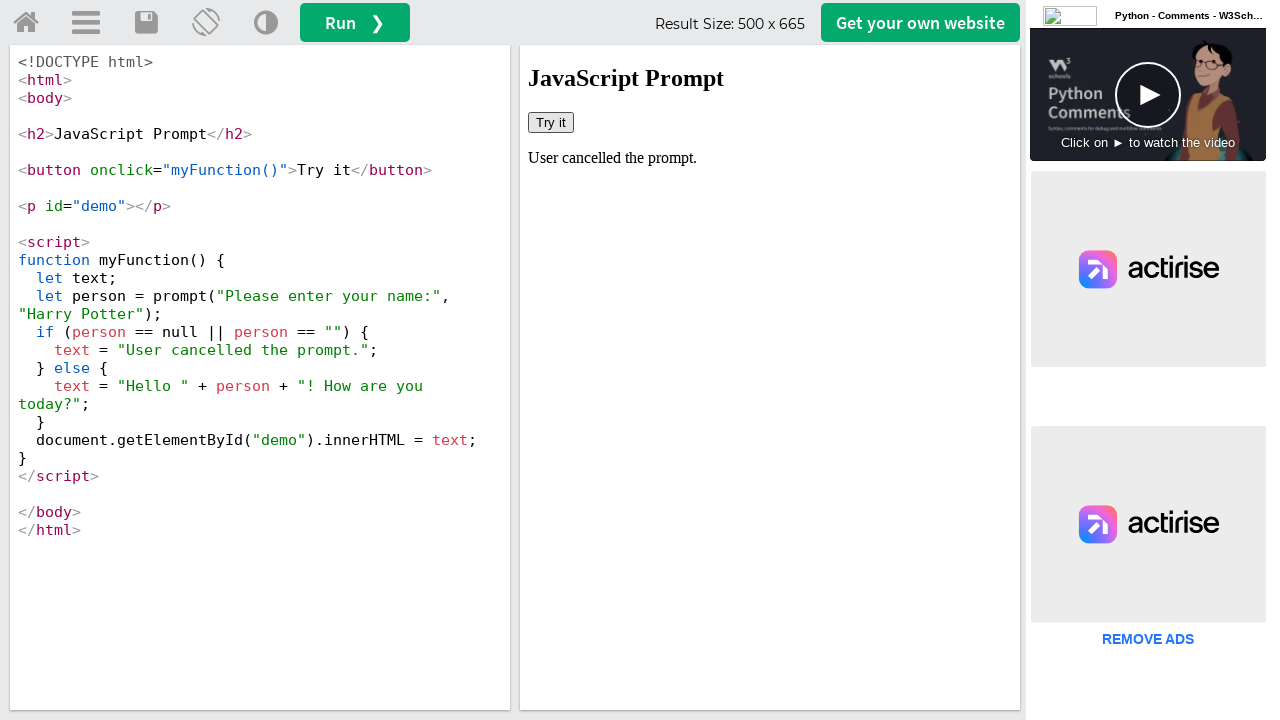

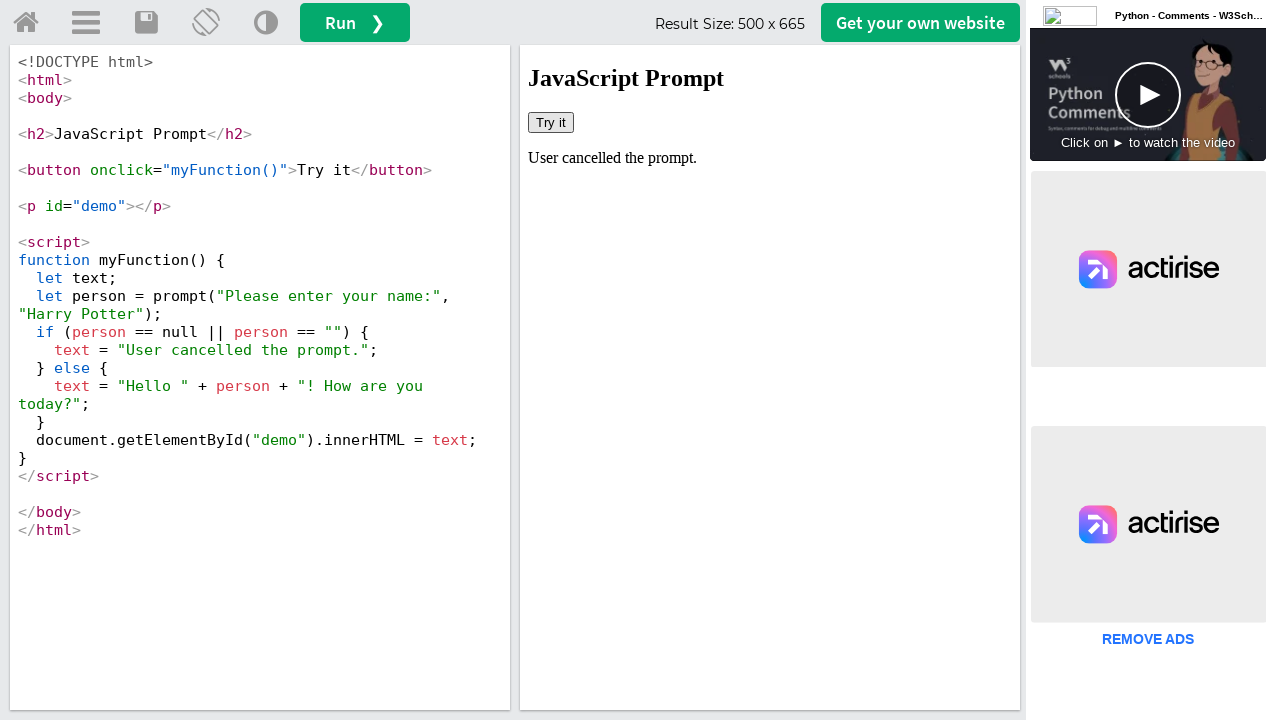